Tests checkbox toggling by clicking both checkboxes and verifying their checked states are swapped

Starting URL: https://the-internet.herokuapp.com/checkboxes

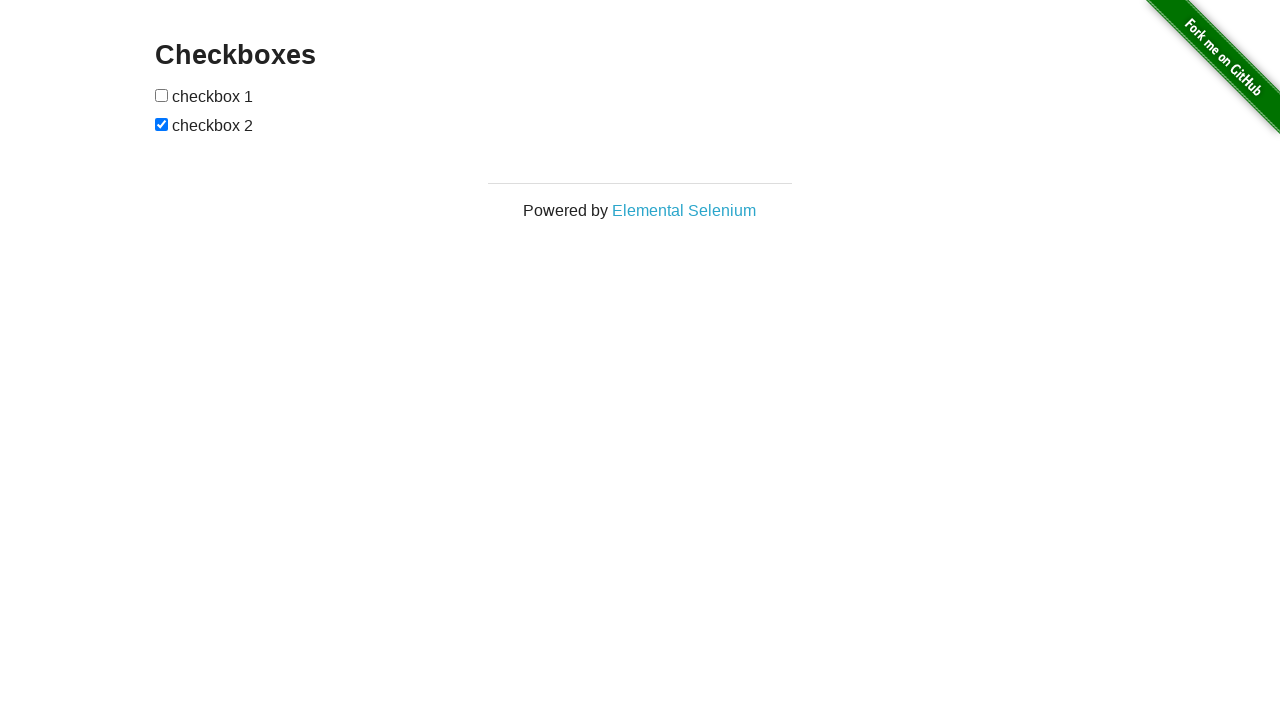

Clicked first checkbox to check it at (162, 95) on input[type='checkbox'] >> nth=0
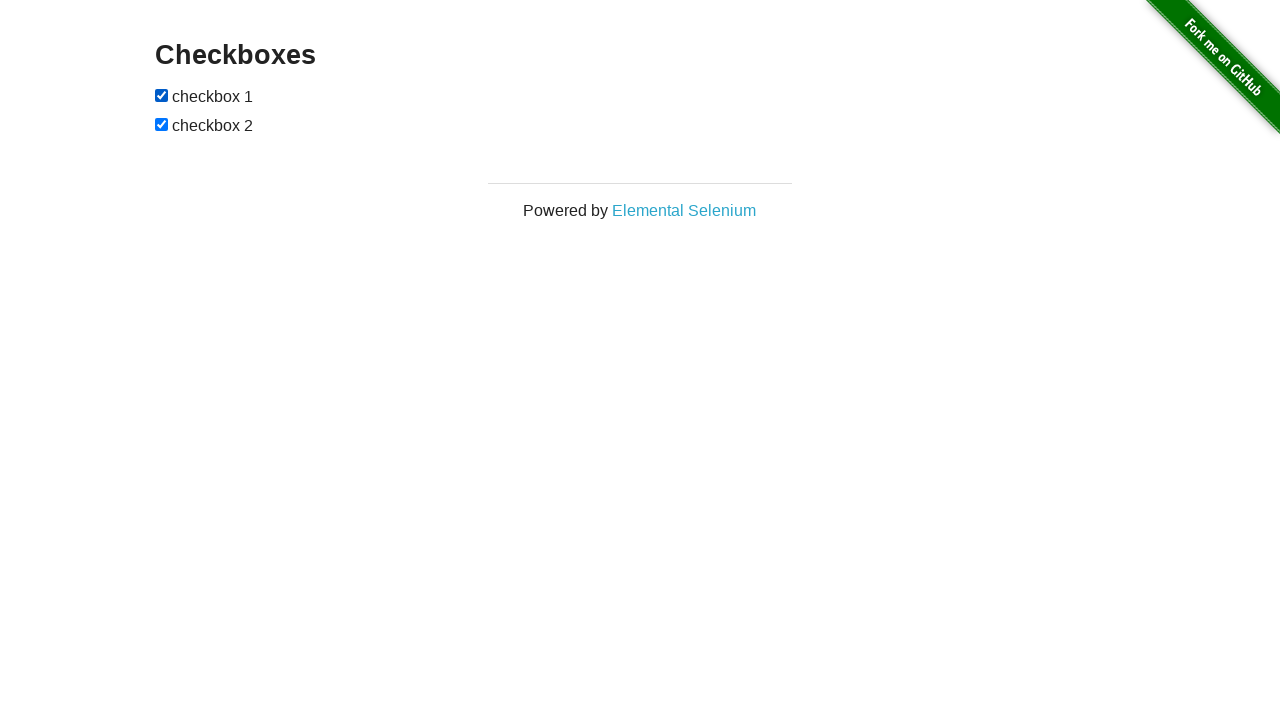

Clicked second checkbox to uncheck it at (162, 124) on input[type='checkbox'] >> nth=1
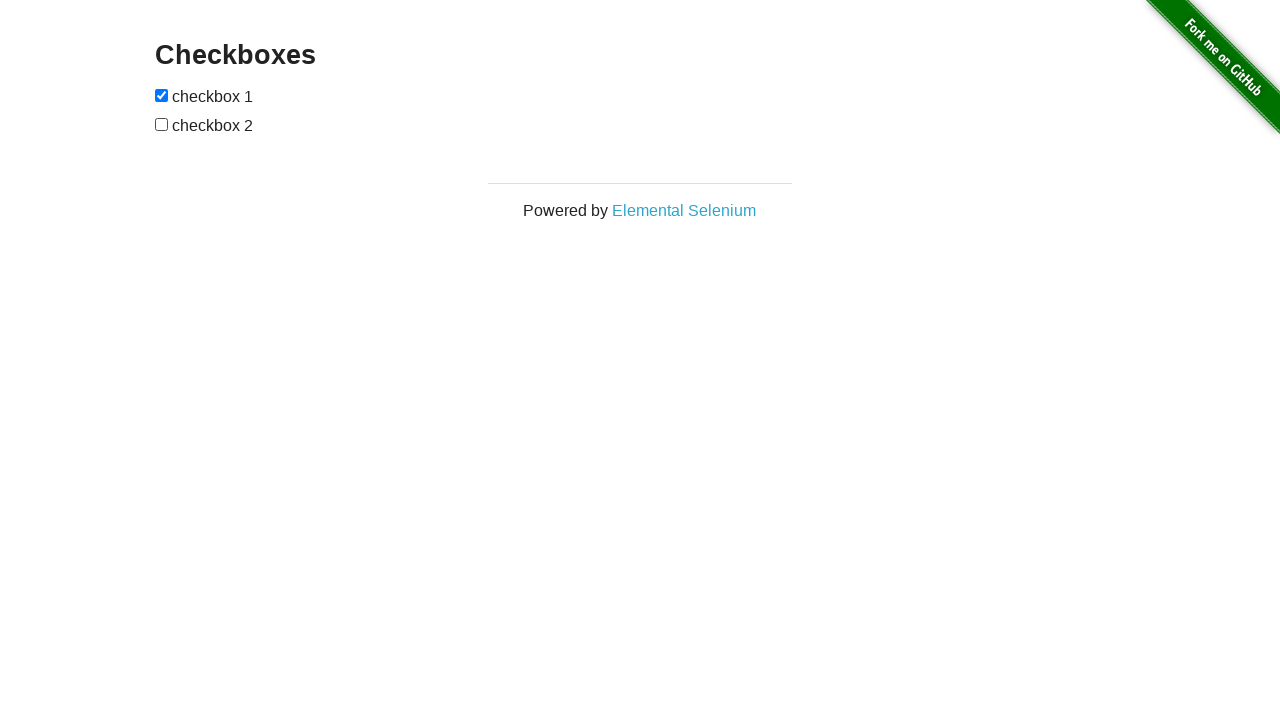

Verified first checkbox is now checked
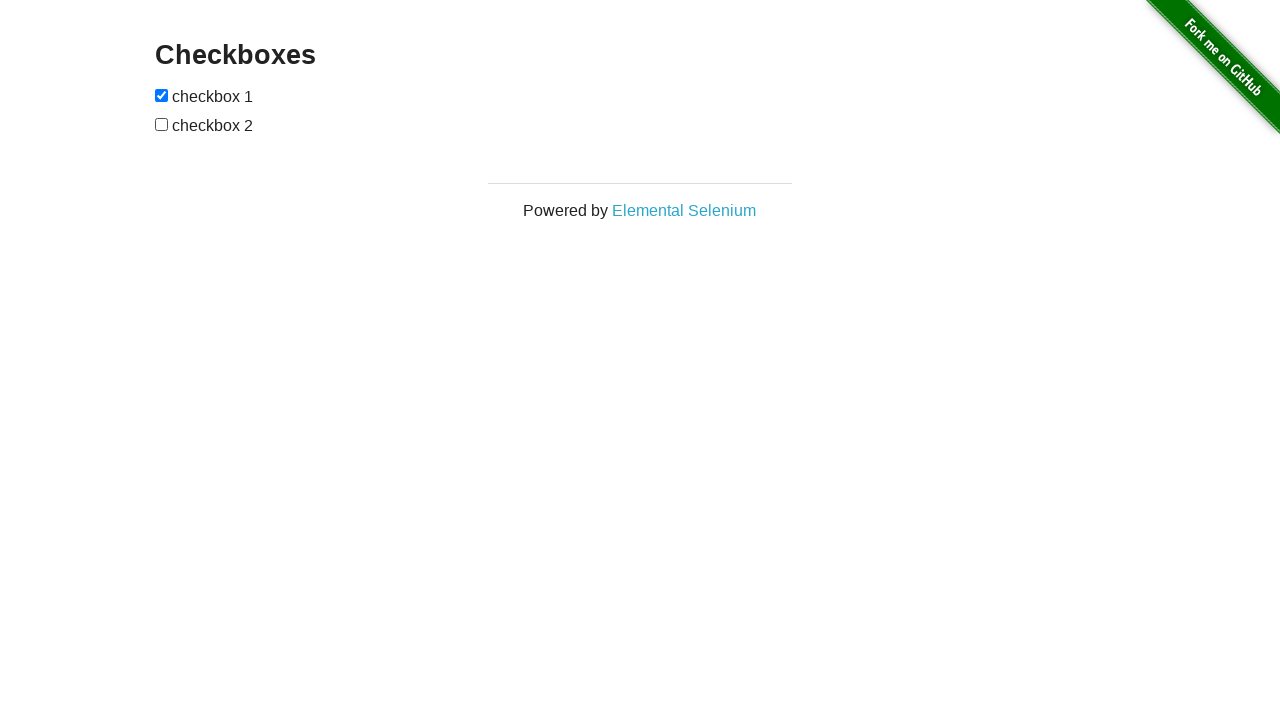

Verified second checkbox is now unchecked
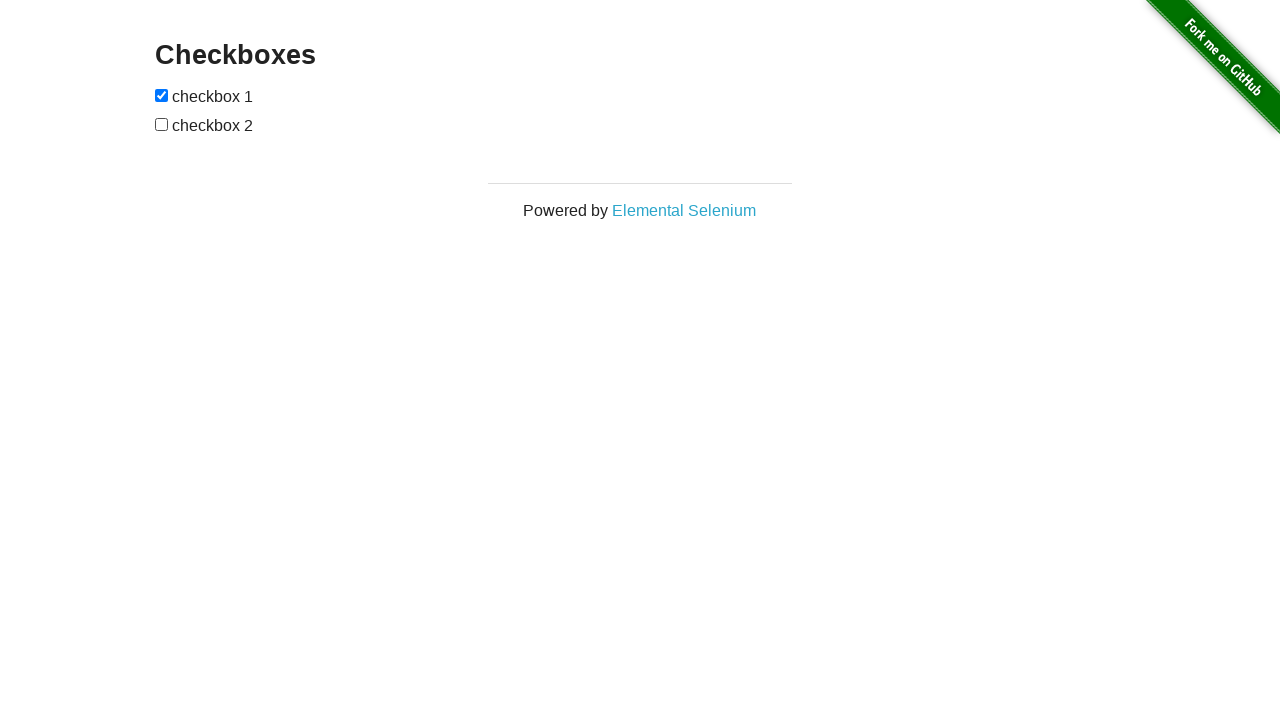

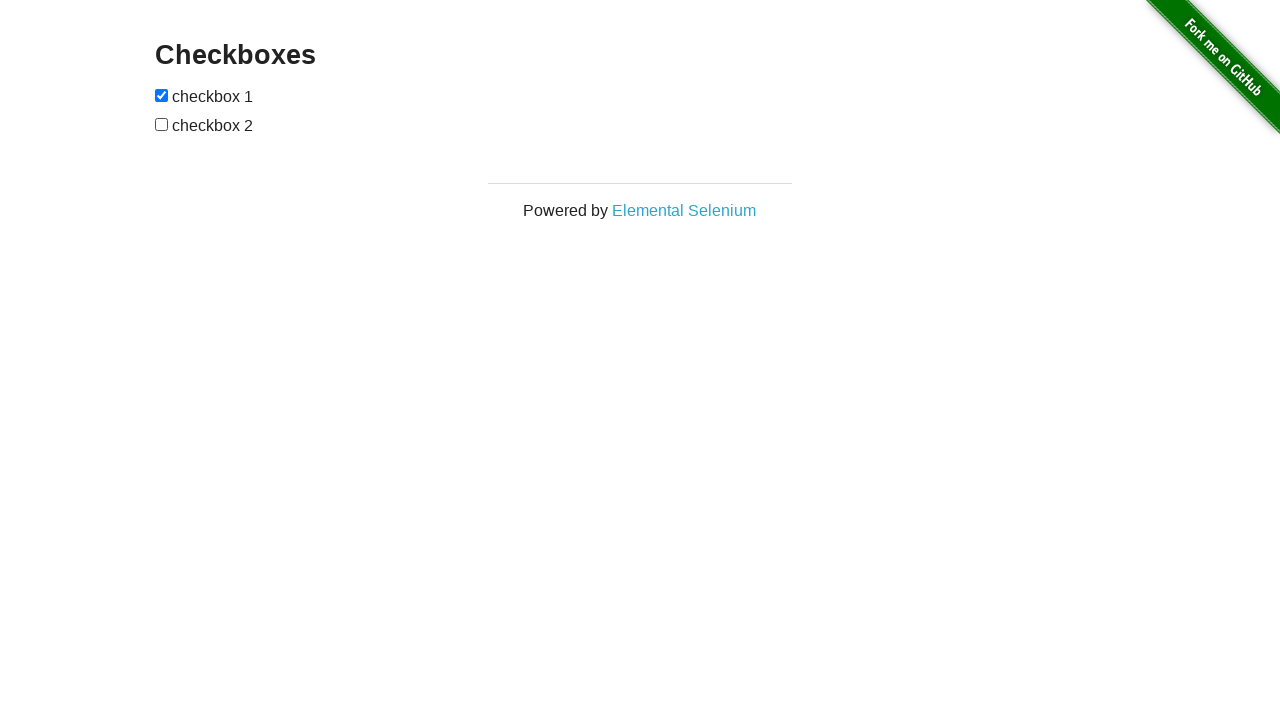